Tests the add/remove elements functionality by clicking the "Add Element" button 5 times and verifying that 5 "Delete" buttons appear on the page.

Starting URL: http://the-internet.herokuapp.com/add_remove_elements/

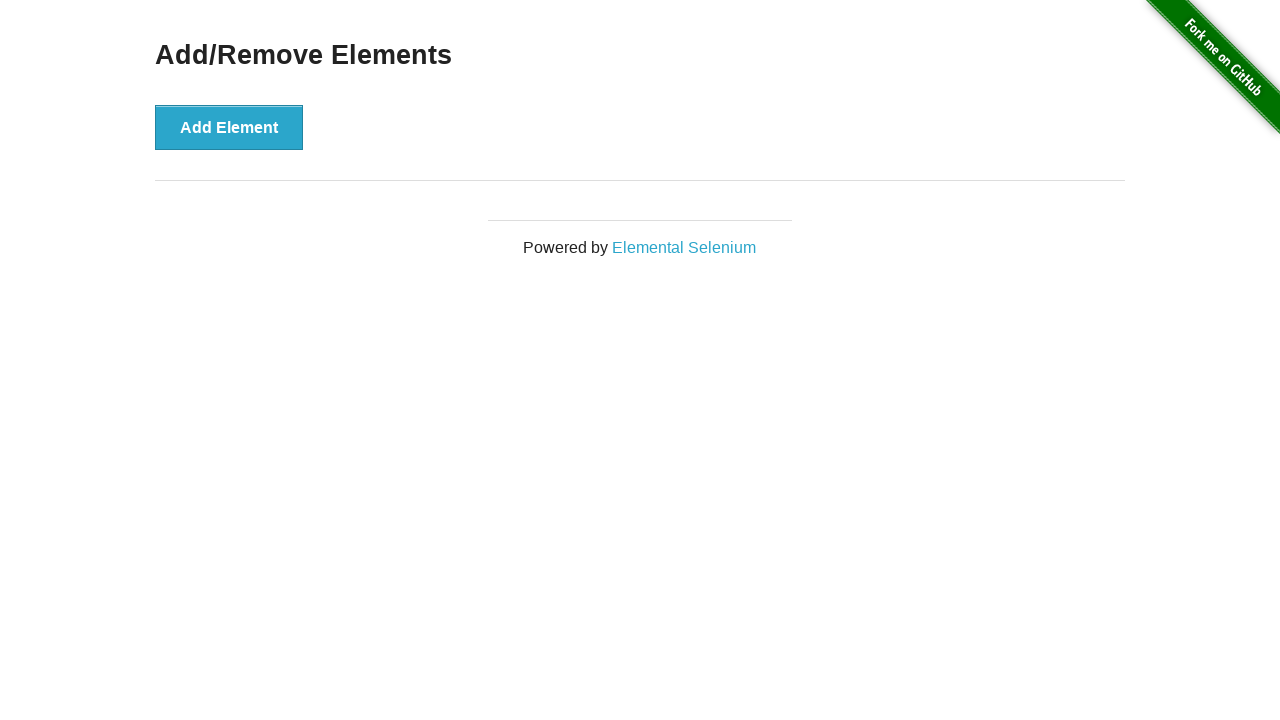

Clicked 'Add Element' button at (229, 127) on xpath=//button[text()='Add Element']
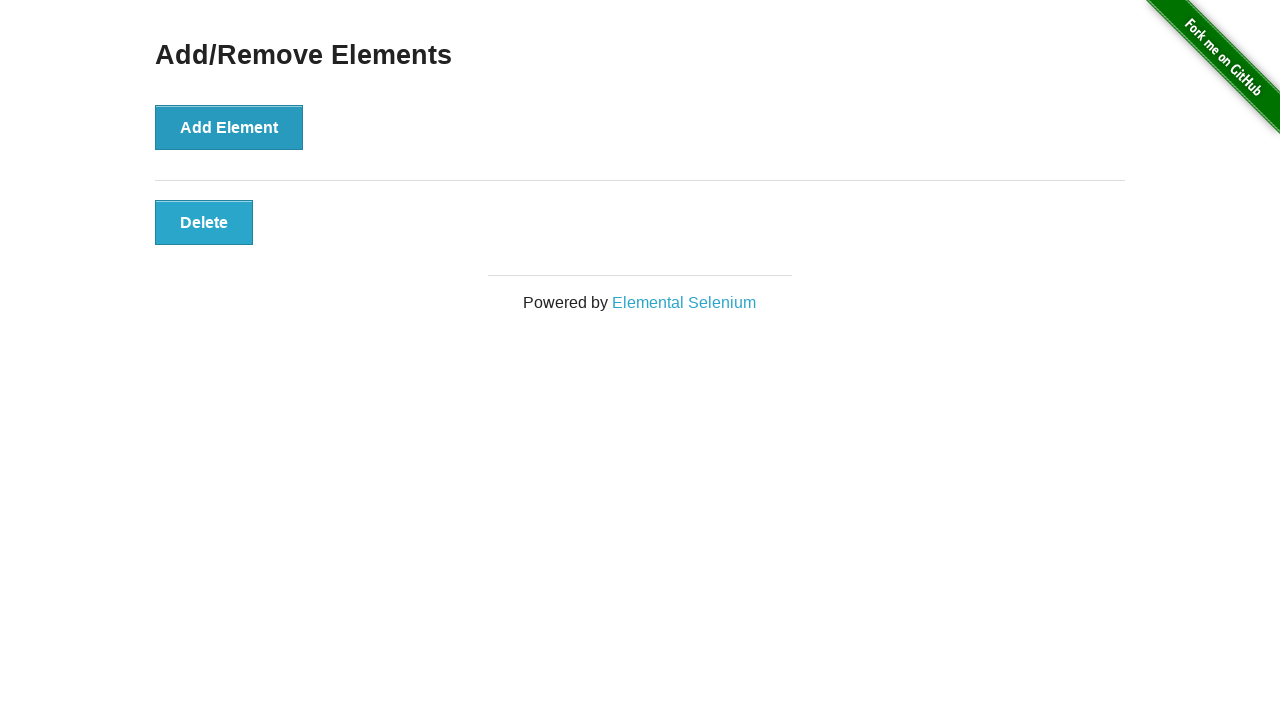

Clicked 'Add Element' button at (229, 127) on xpath=//button[text()='Add Element']
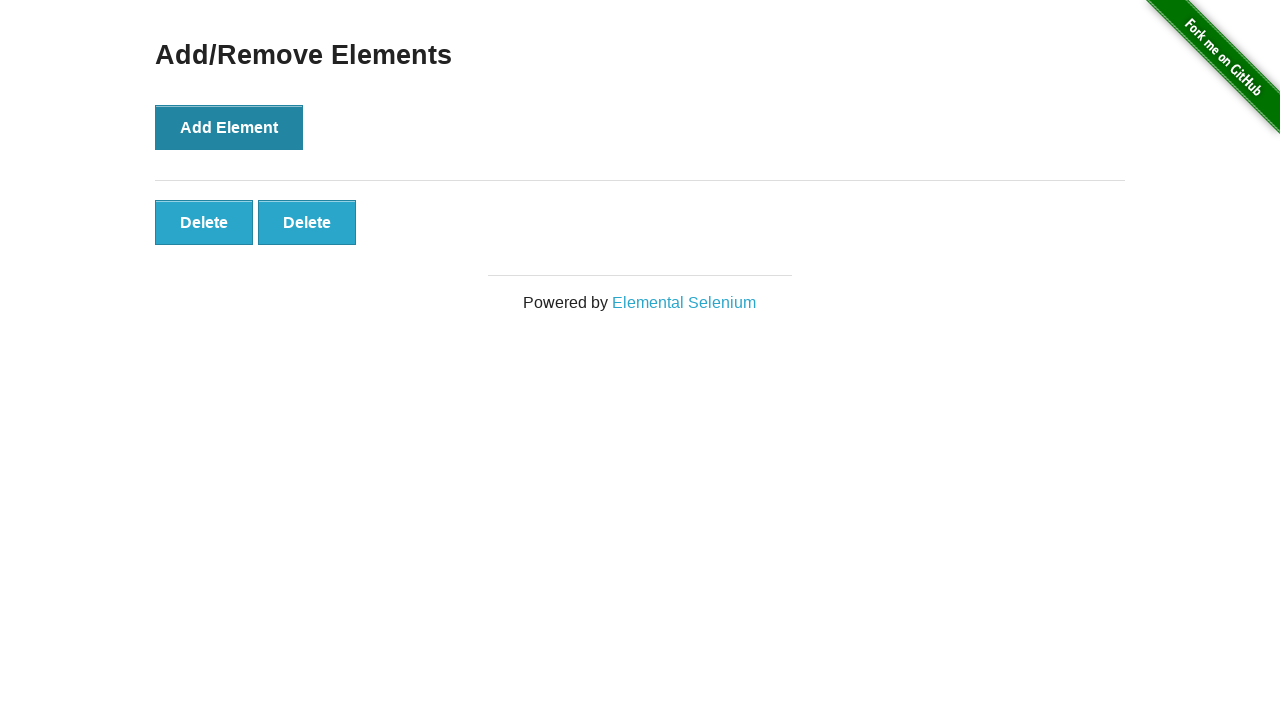

Clicked 'Add Element' button at (229, 127) on xpath=//button[text()='Add Element']
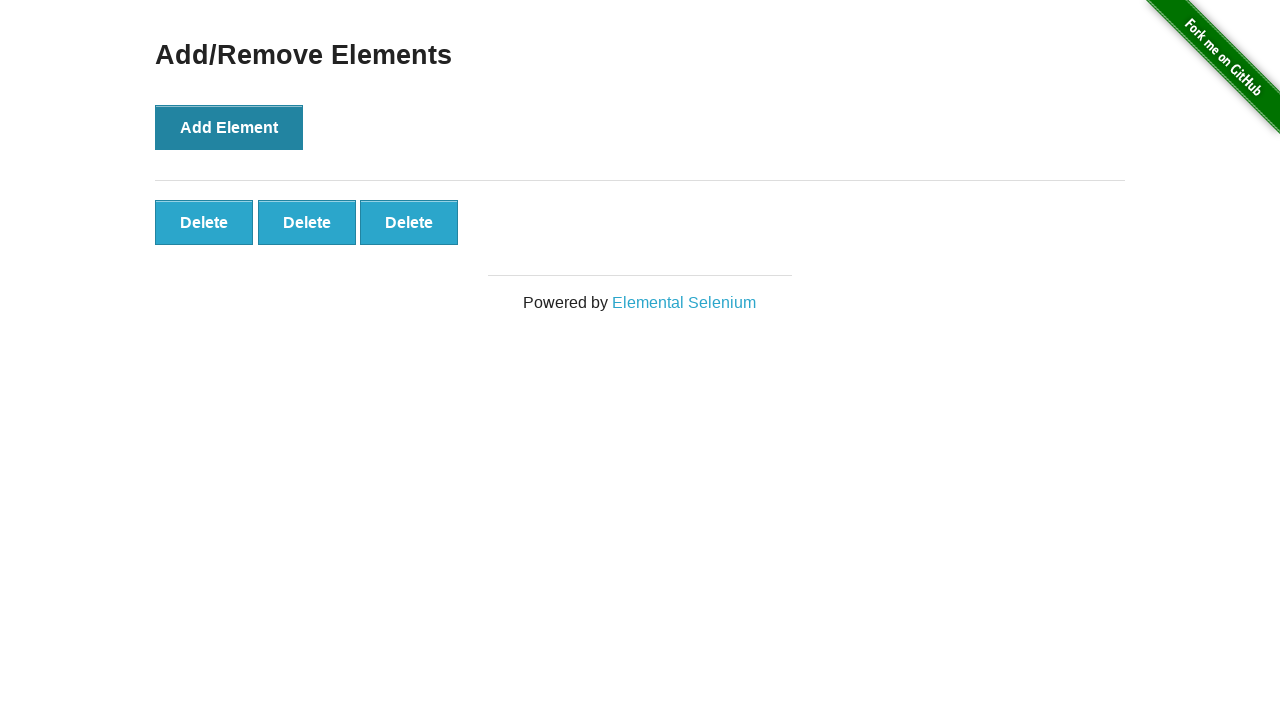

Clicked 'Add Element' button at (229, 127) on xpath=//button[text()='Add Element']
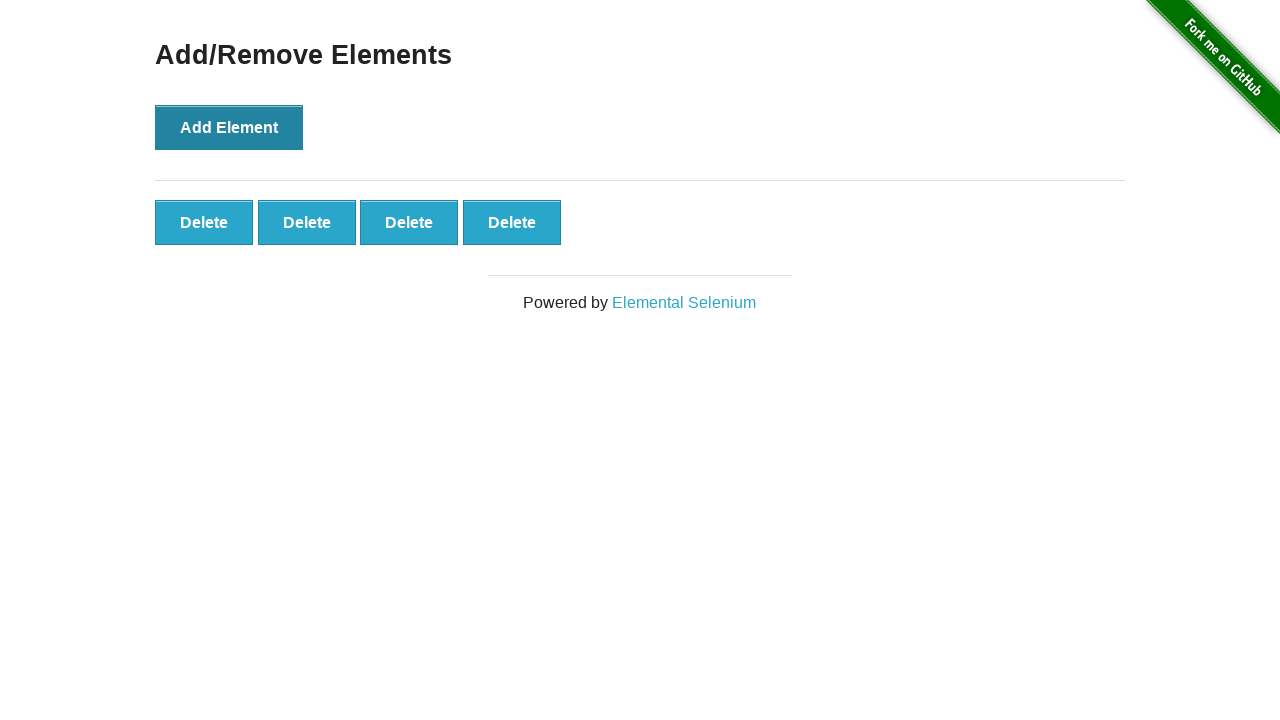

Clicked 'Add Element' button at (229, 127) on xpath=//button[text()='Add Element']
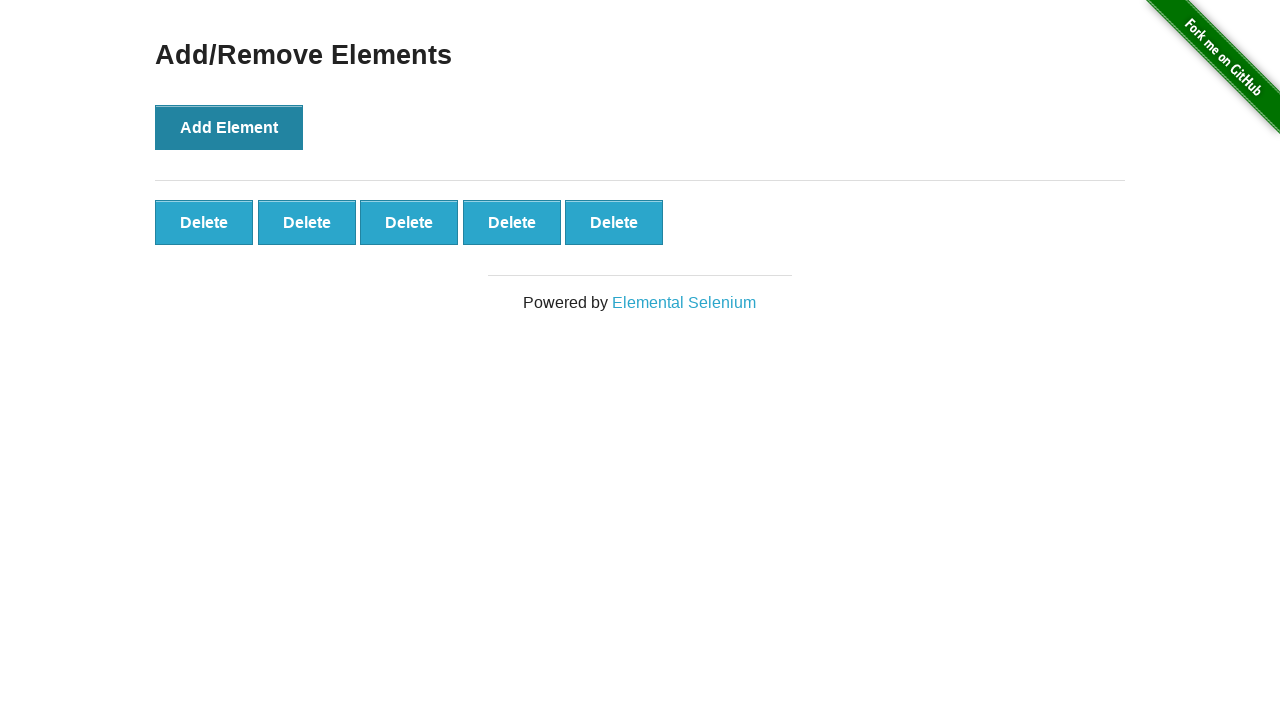

Delete buttons appeared on the page
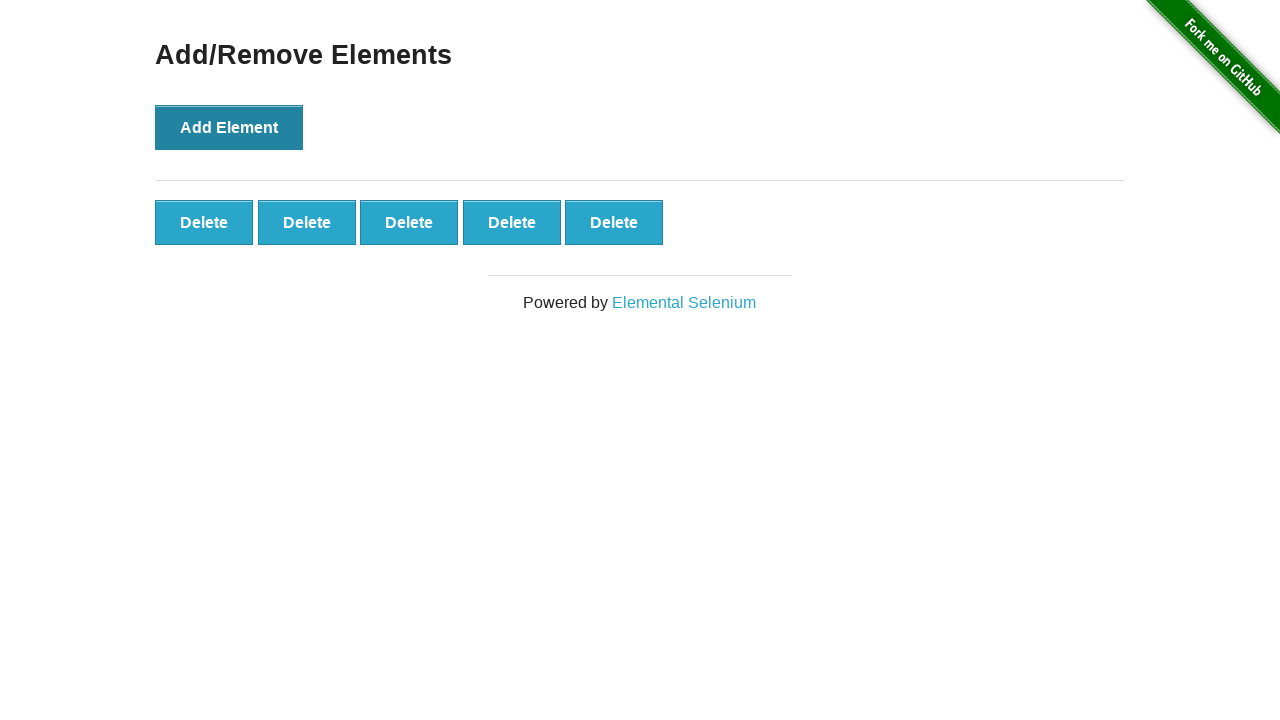

Verified that 5 delete buttons are present
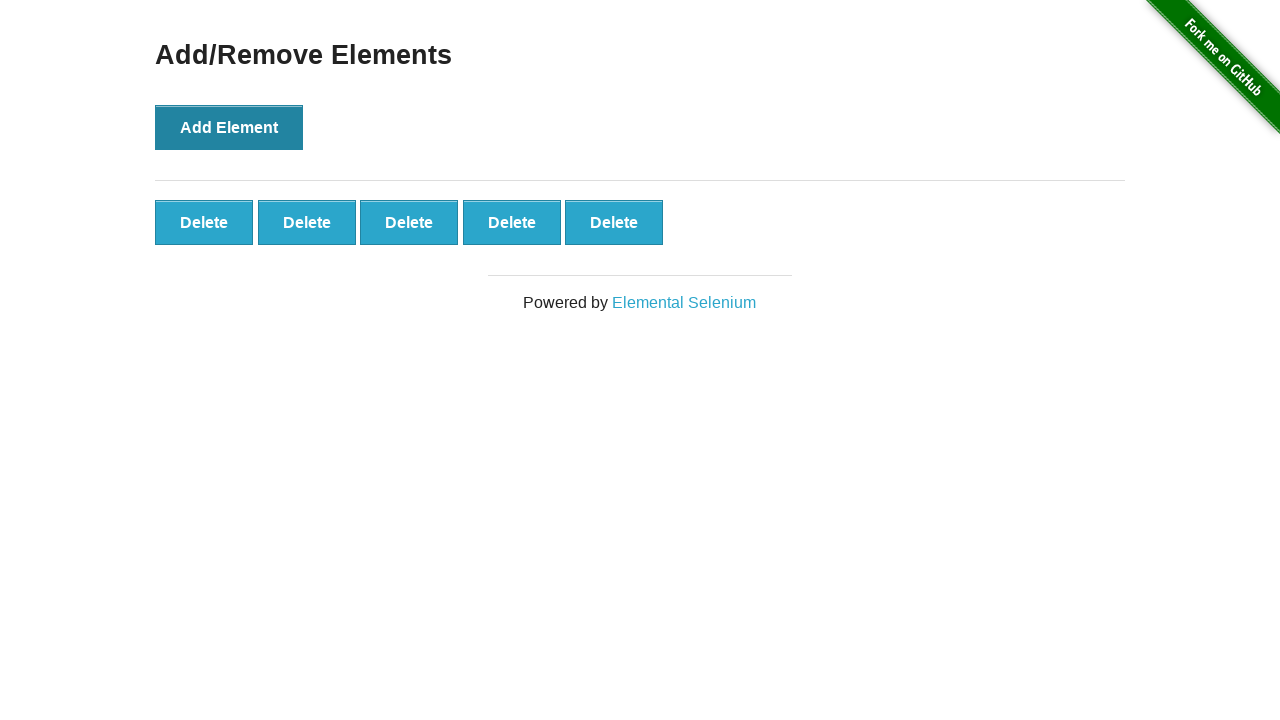

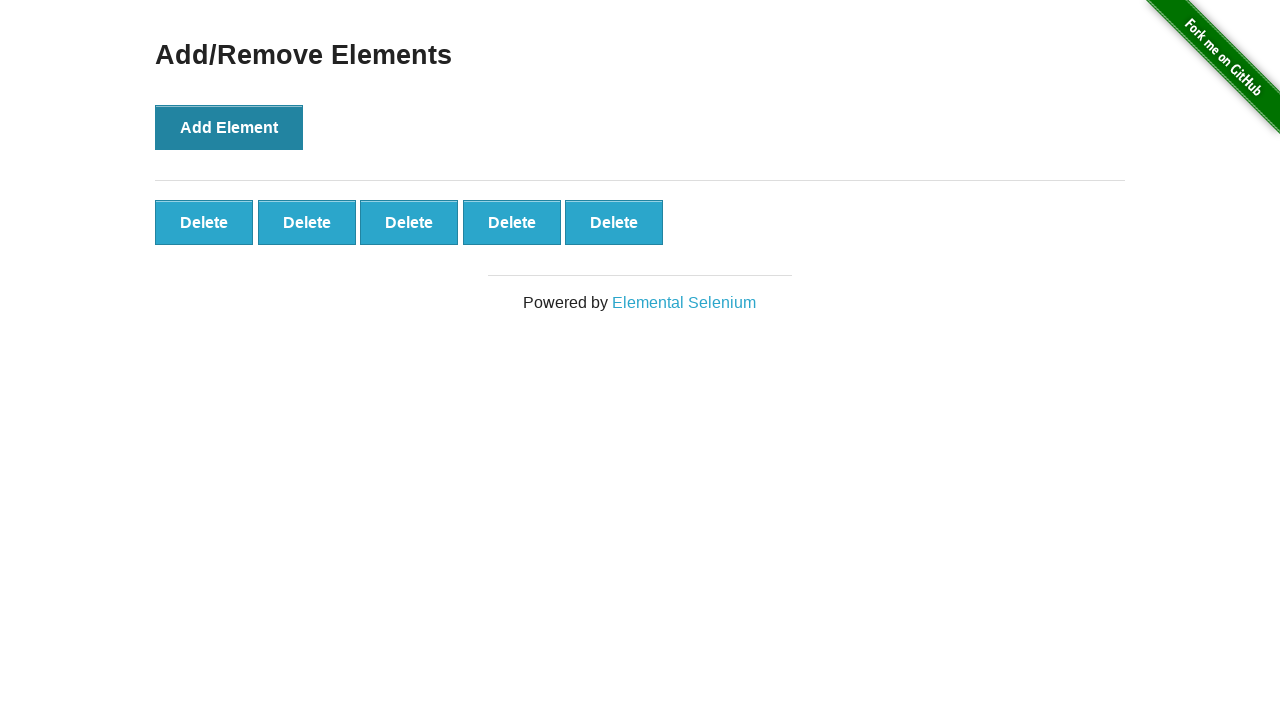